Navigates to QA Practice input page, enters text in a field, then clears it

Starting URL: https://www.qa-practice.com/elements/input/simple

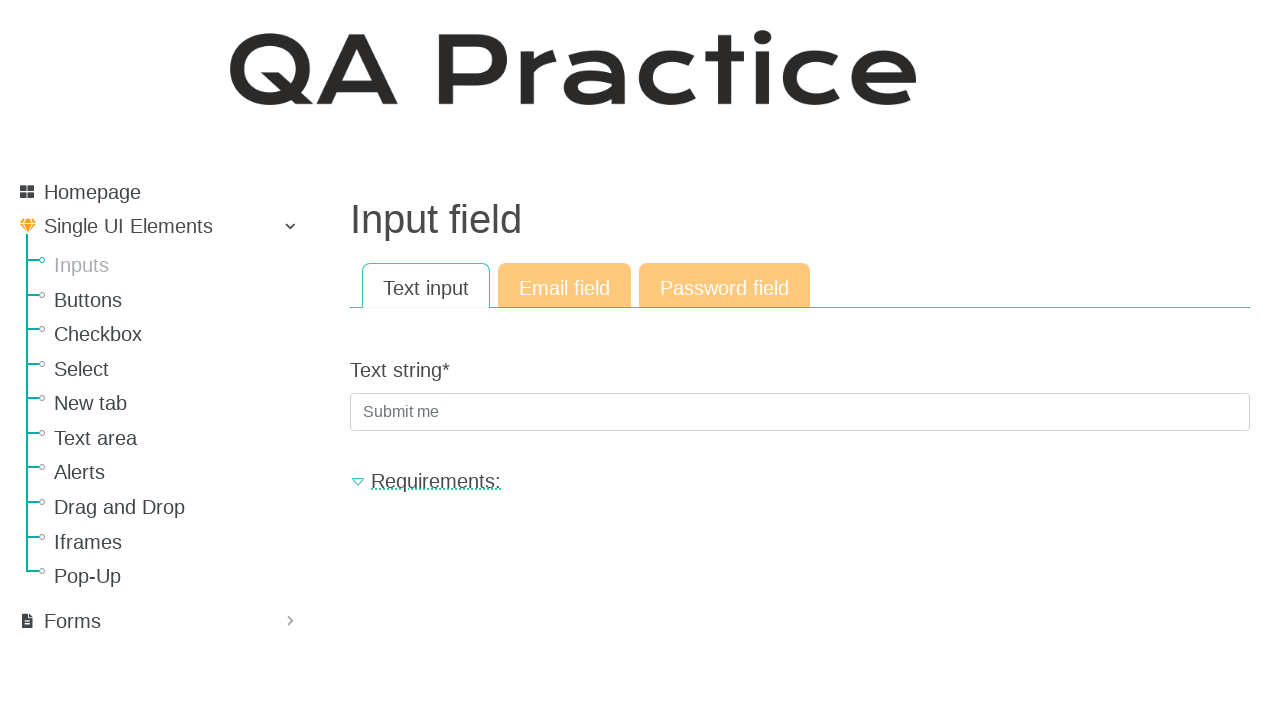

Filled text input field with 'qwerty' on #id_text_string
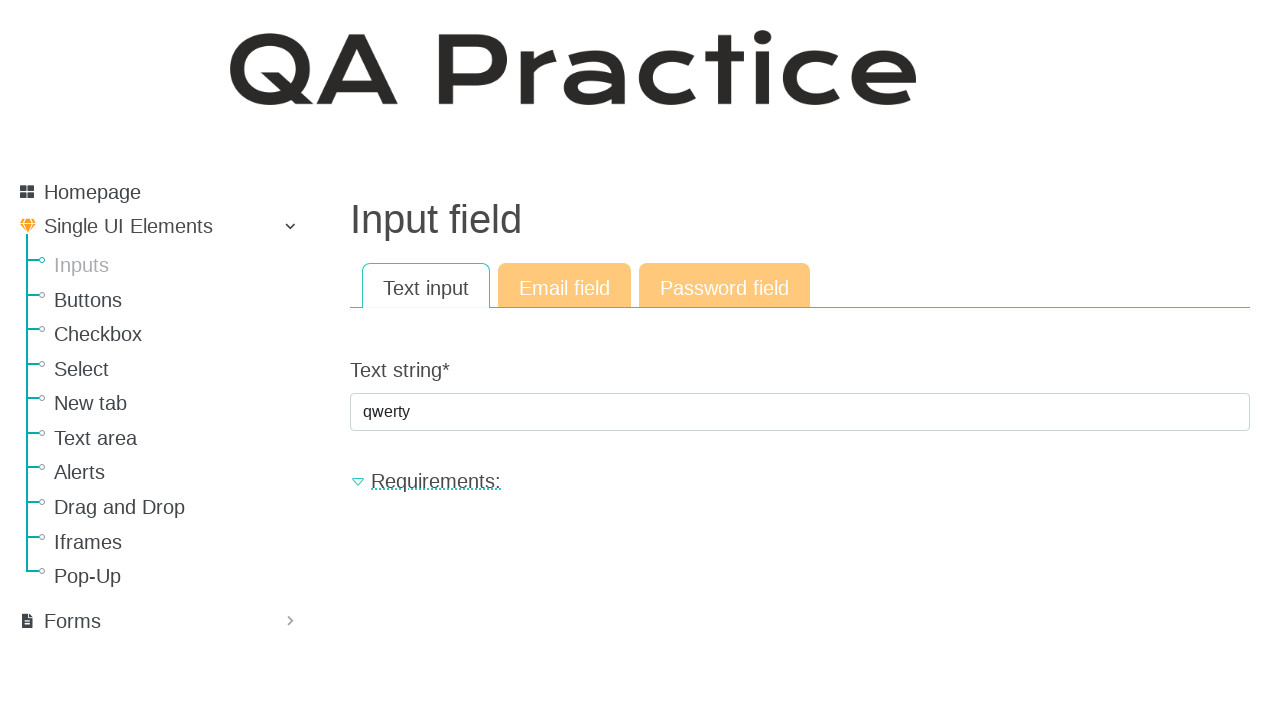

Cleared the text input field on #id_text_string
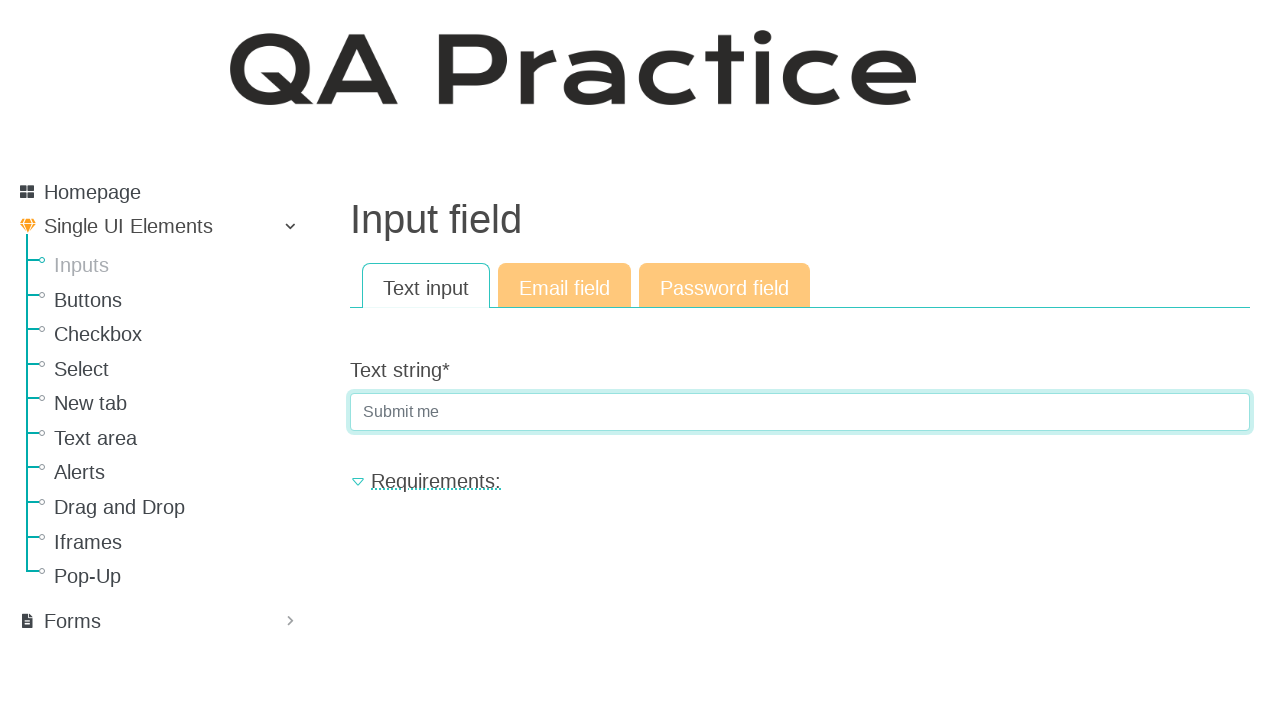

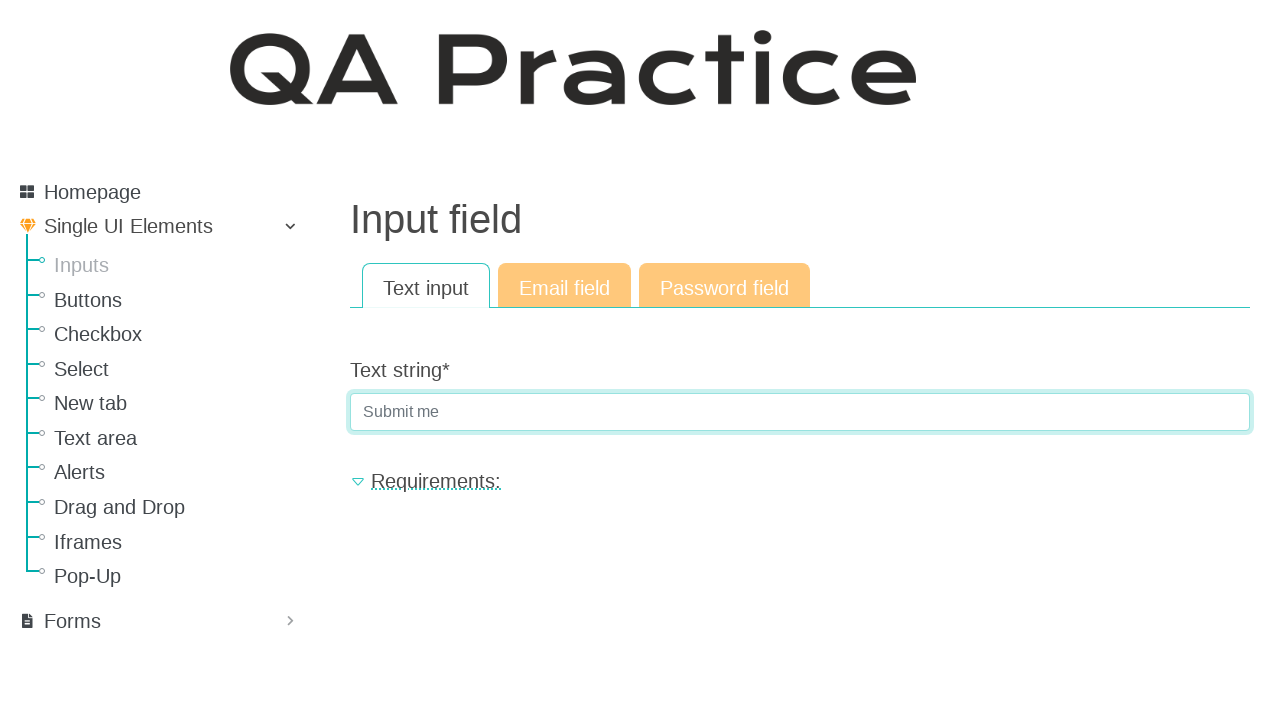